Tests form elements on an automation practice page by selecting a checkbox, clicking a radio button, and verifying show/hide functionality of a text element

Starting URL: https://rahulshettyacademy.com/AutomationPractice/

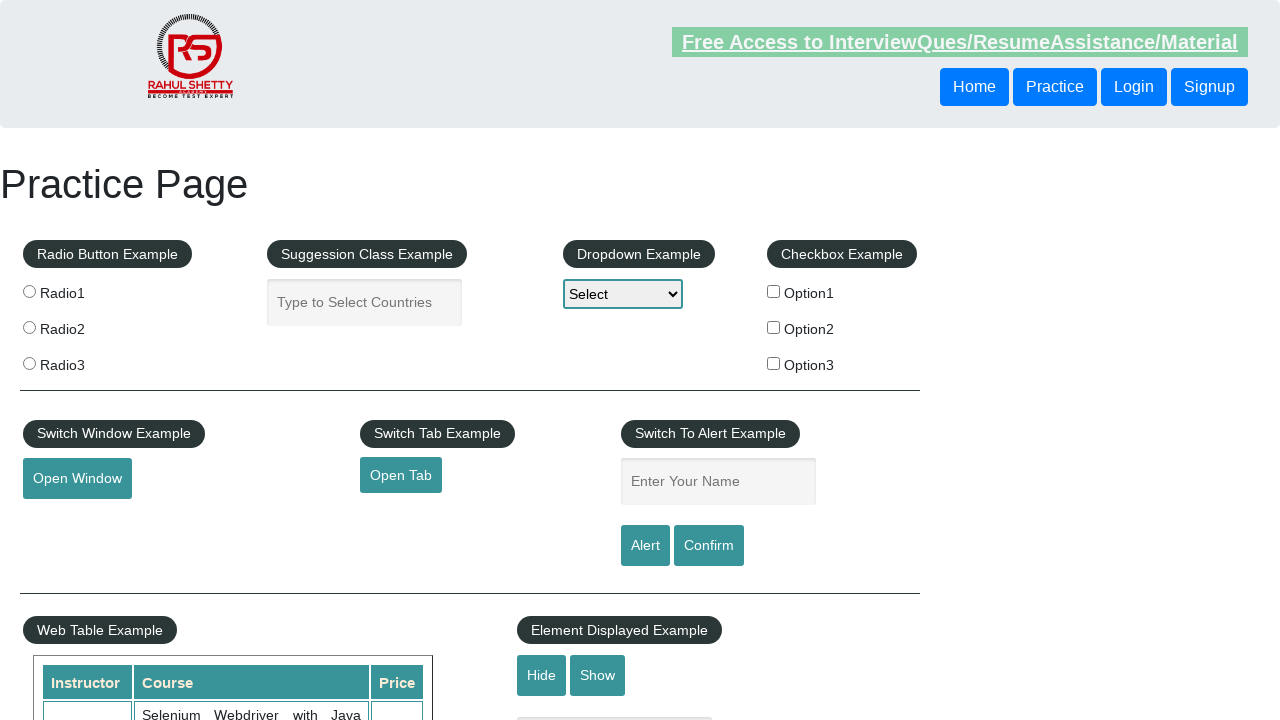

Waited for checkboxes to load on the page
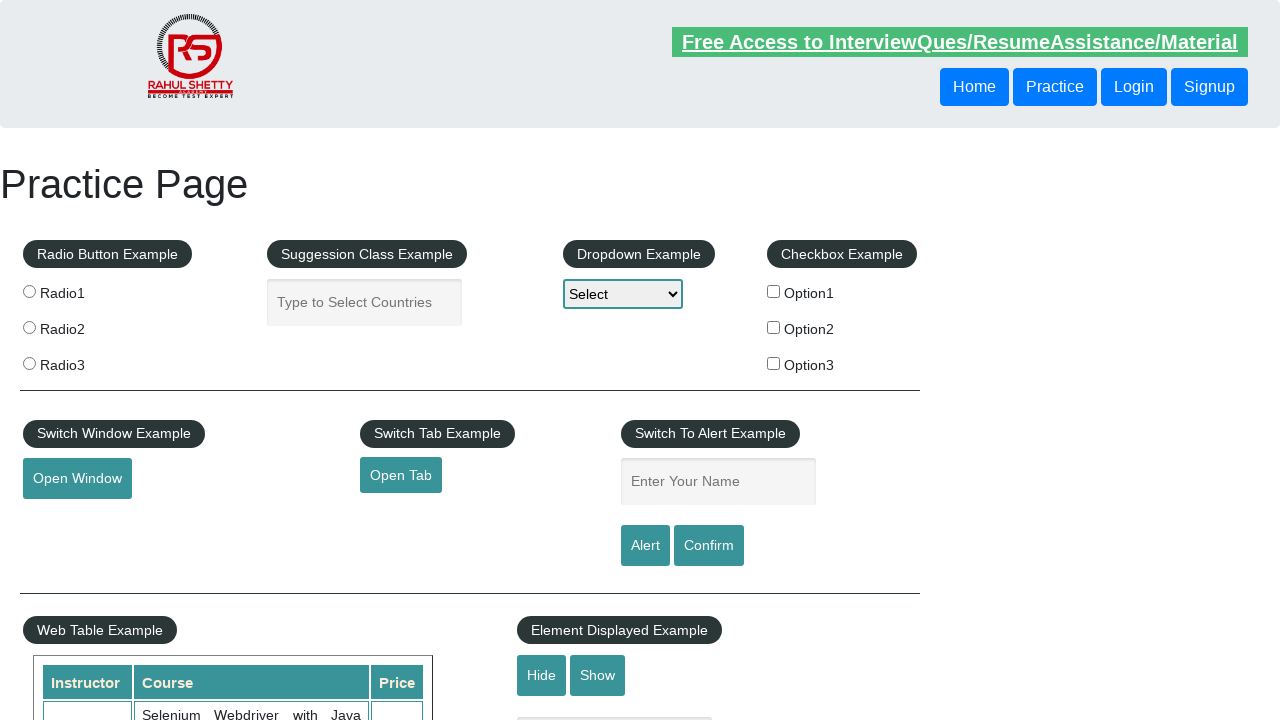

Clicked checkbox with value 'option2' at (774, 327) on input[type='checkbox'][value='option2']
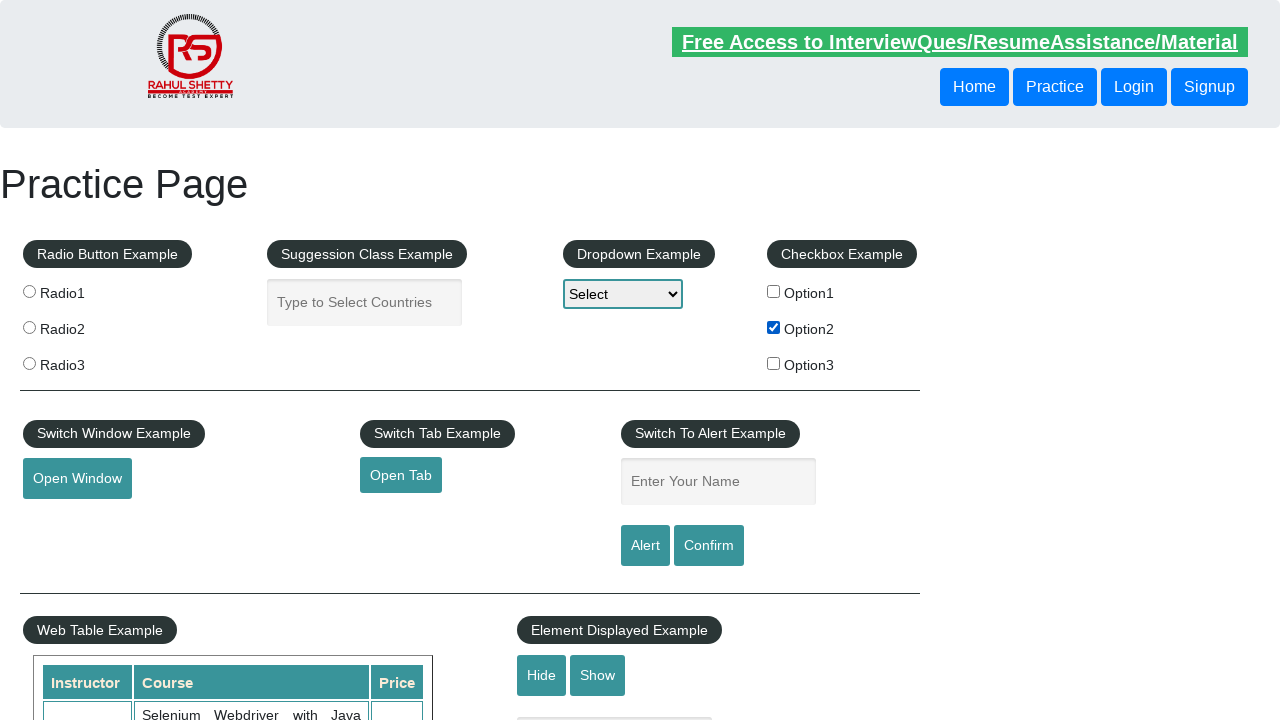

Verified checkbox 'option2' is checked
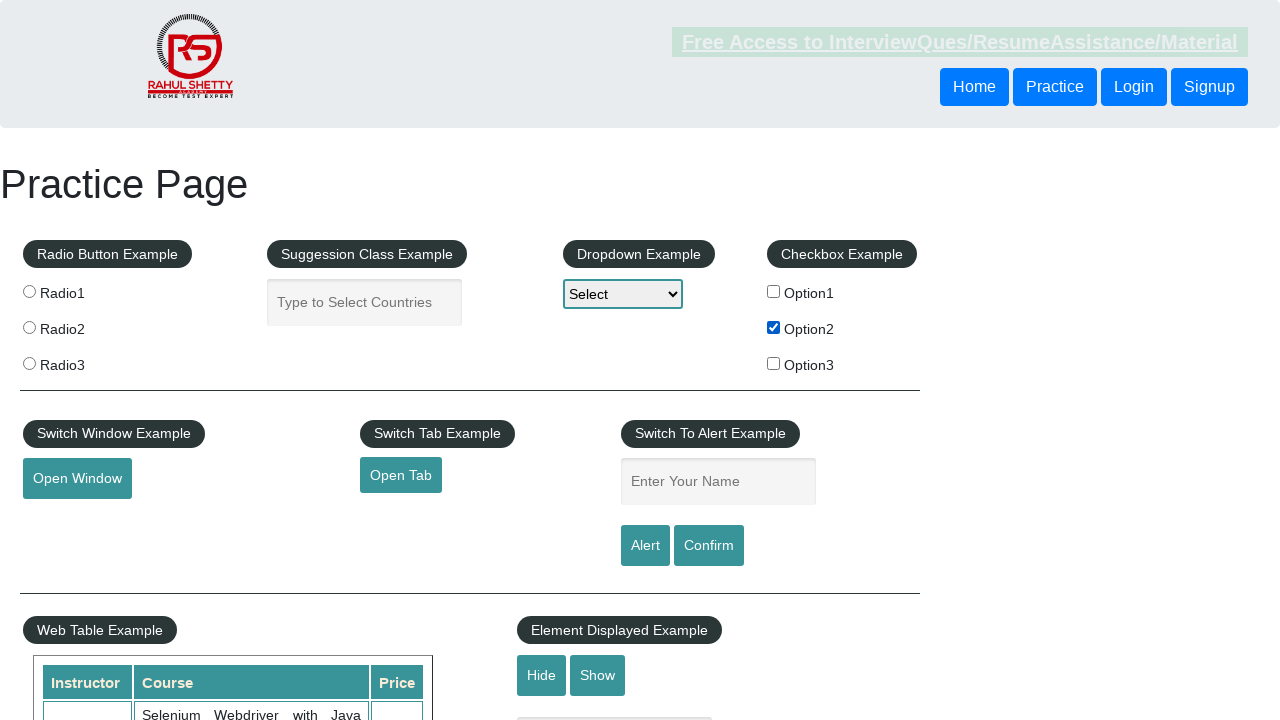

Clicked the third radio button (index 2) at (29, 363) on input[name='radioButton'] >> nth=2
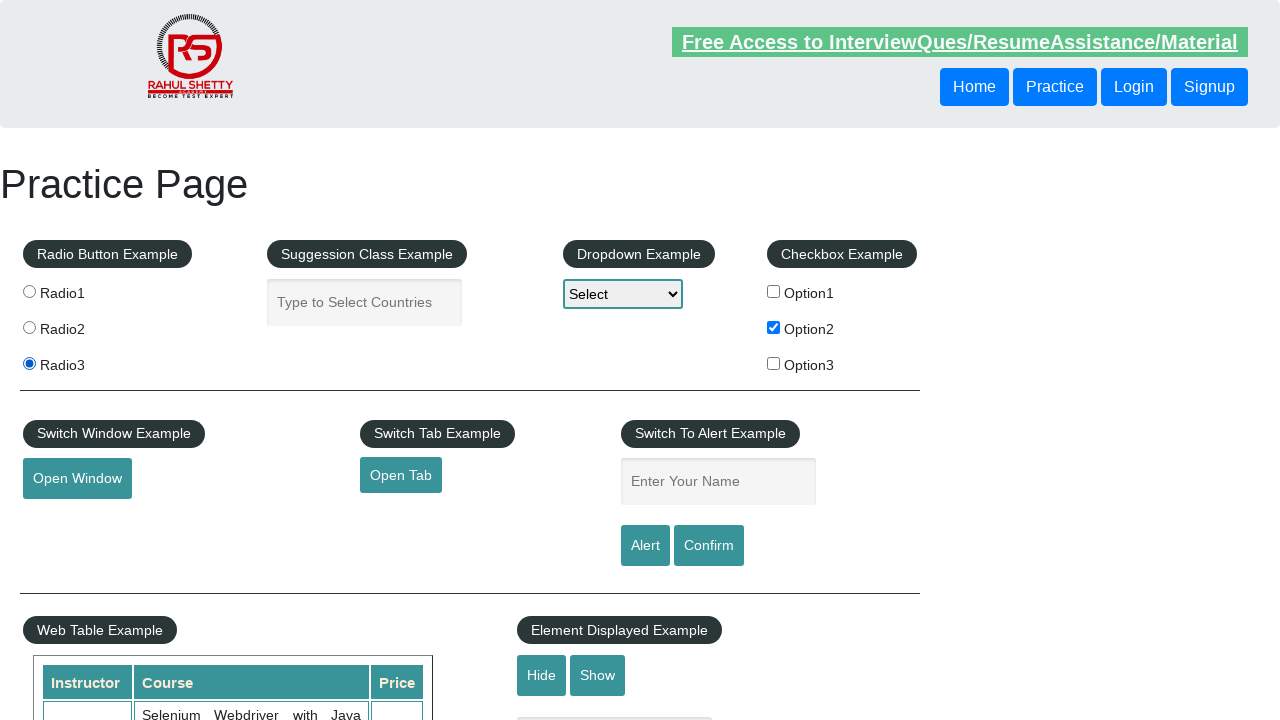

Verified the third radio button is checked
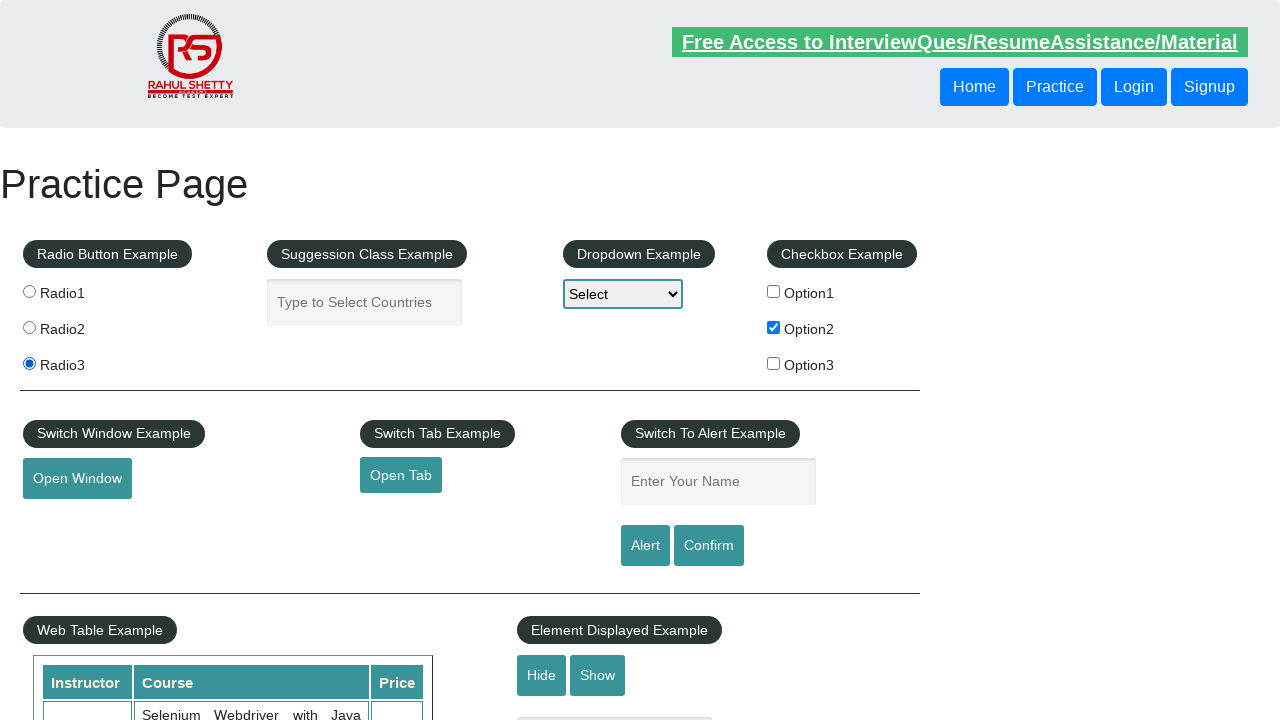

Verified text element is visible
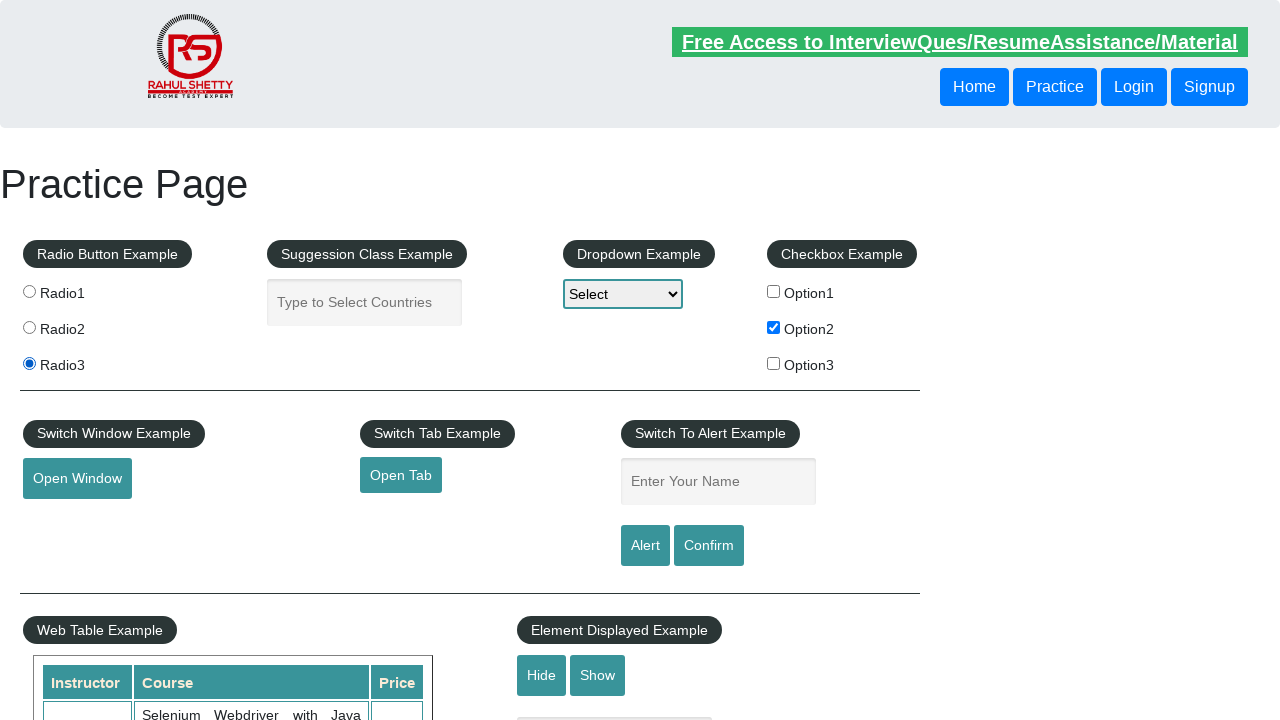

Clicked the hide button to hide text element at (542, 675) on #hide-textbox
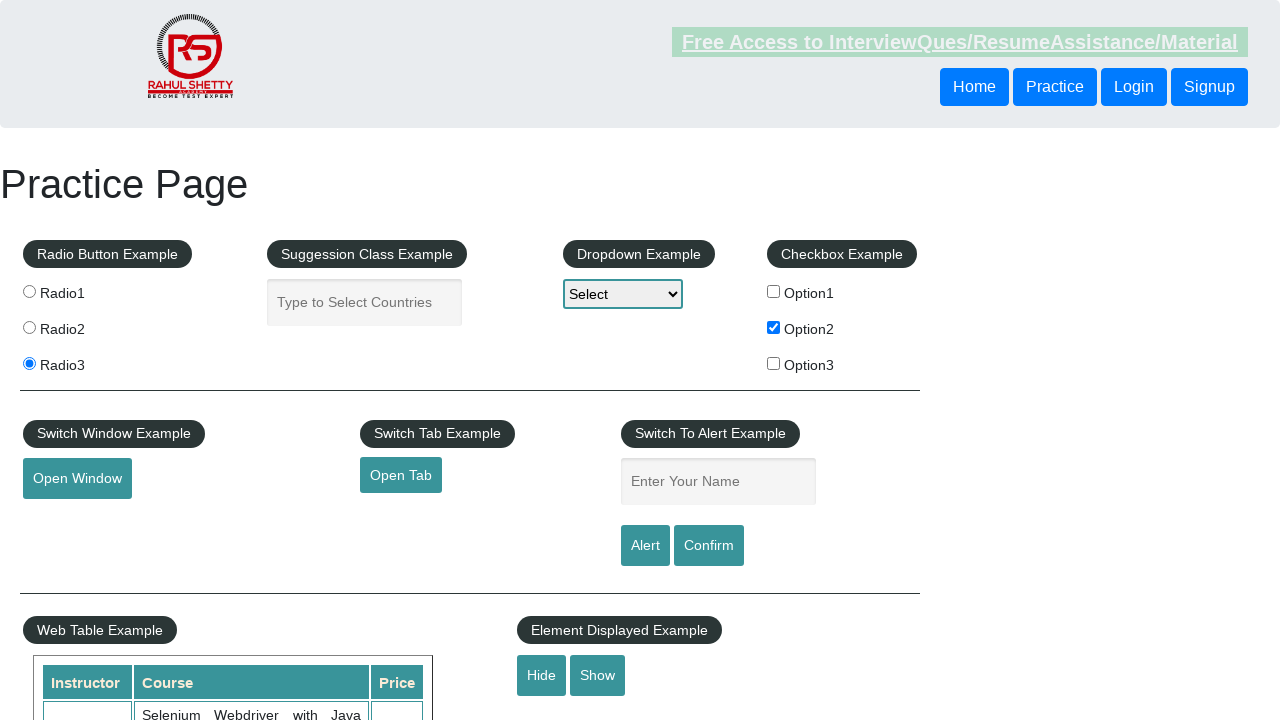

Waited for text element to be hidden
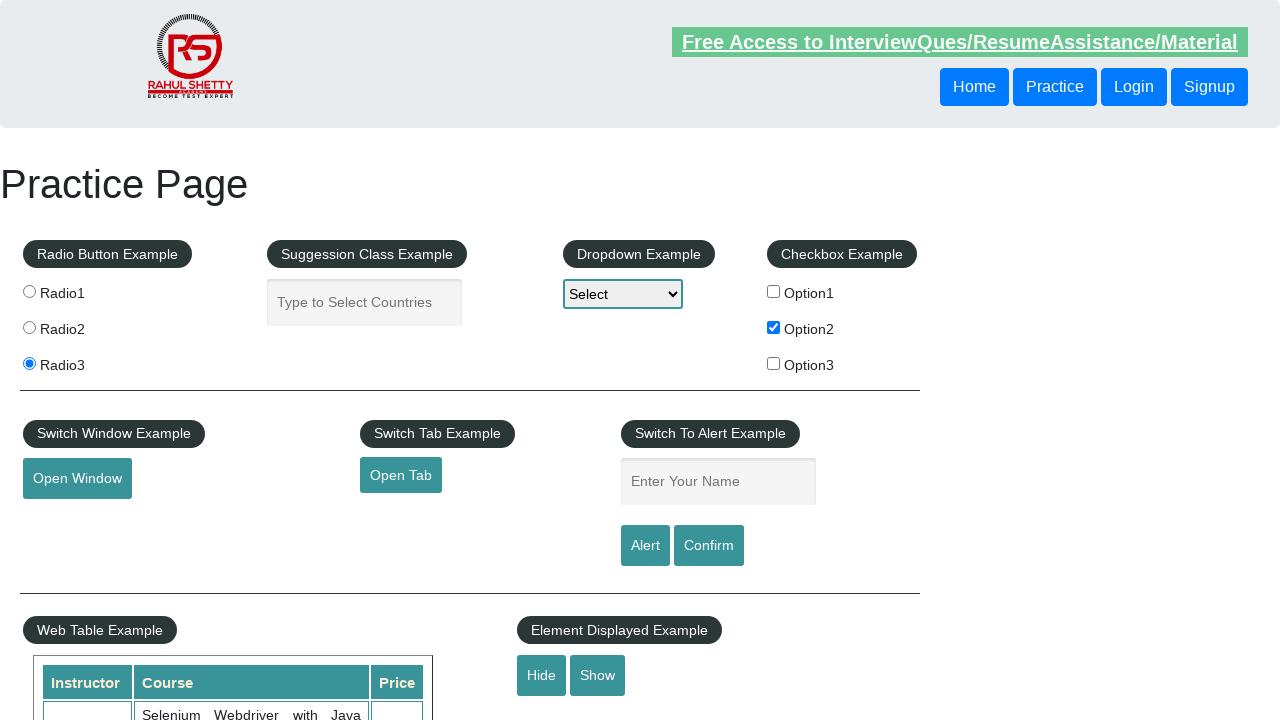

Verified text element is no longer visible
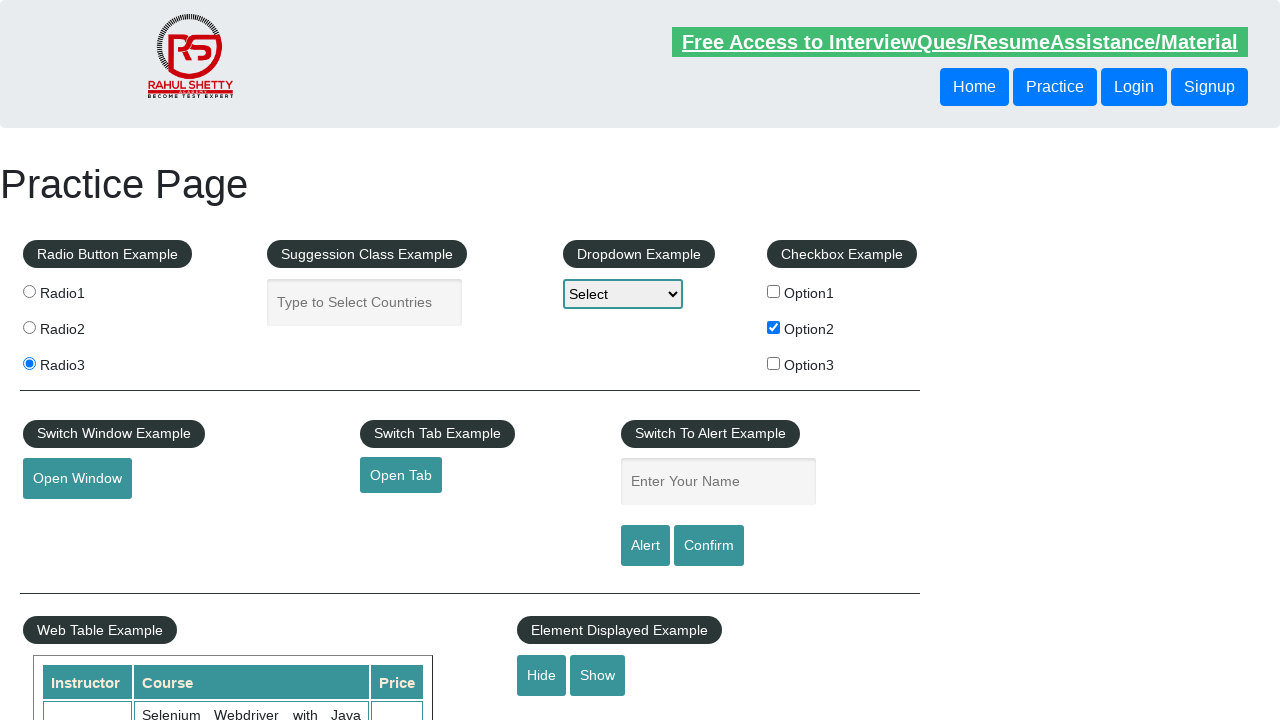

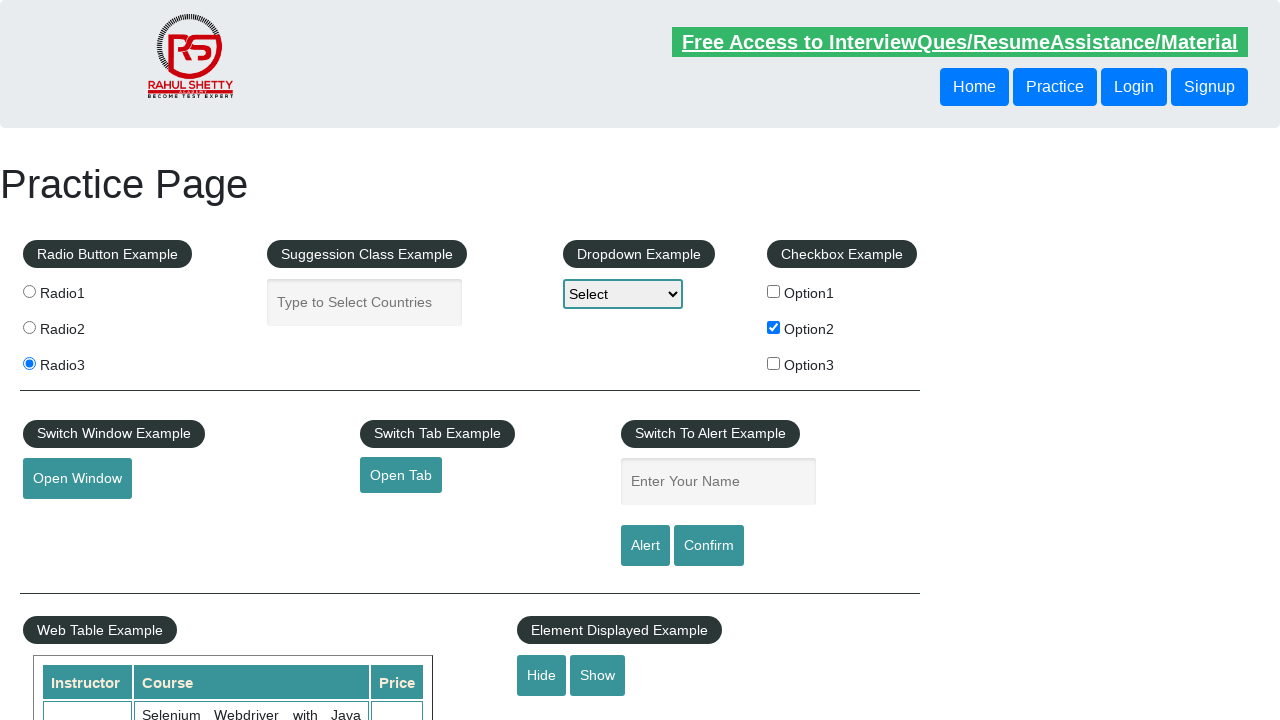